Tests multi-window handling by opening a new tab, navigating to another page to copy course text, then switching back to fill the copied text into a form field

Starting URL: https://rahulshettyacademy.com/angularpractice/

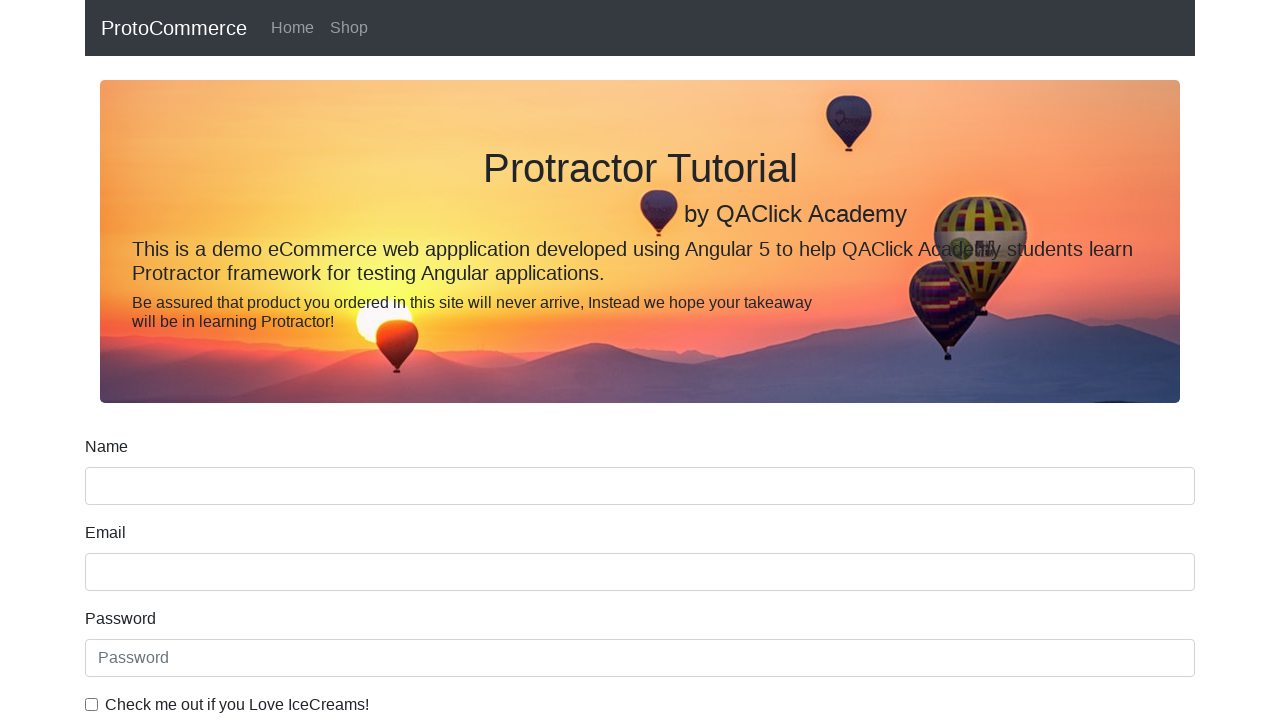

Opened a new tab/window
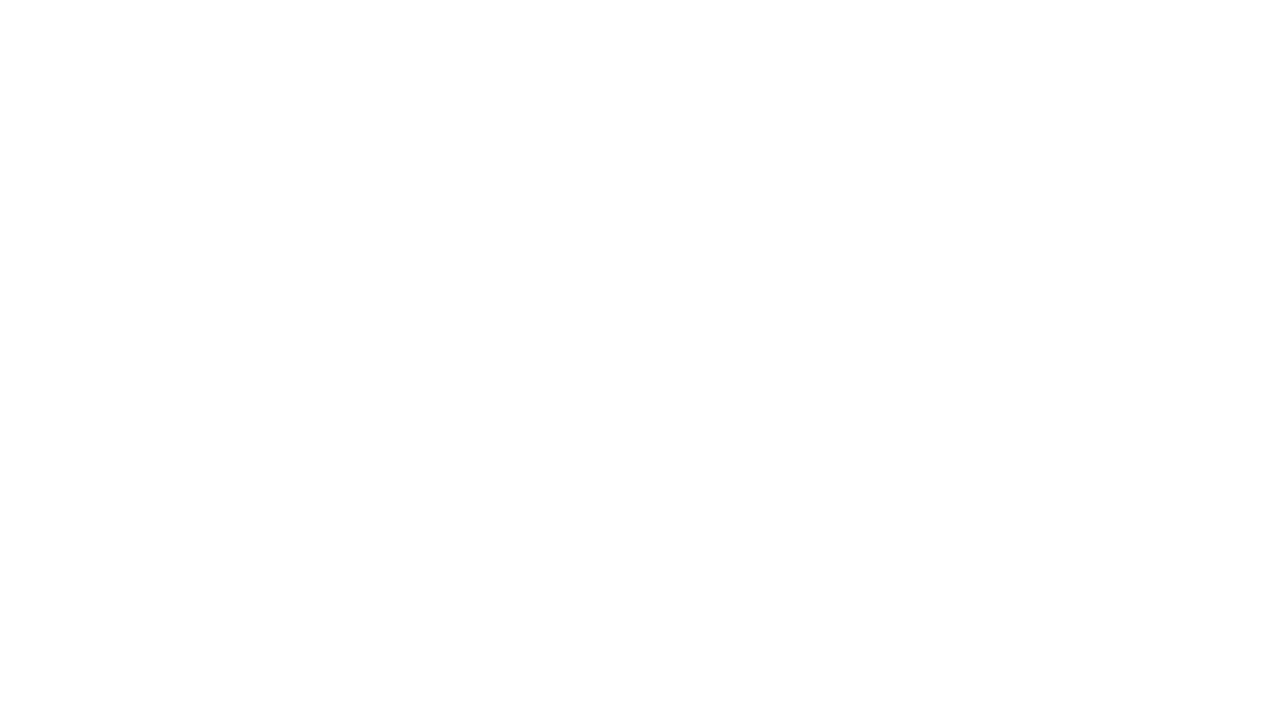

Navigated new tab to https://rahulshettyacademy.com/
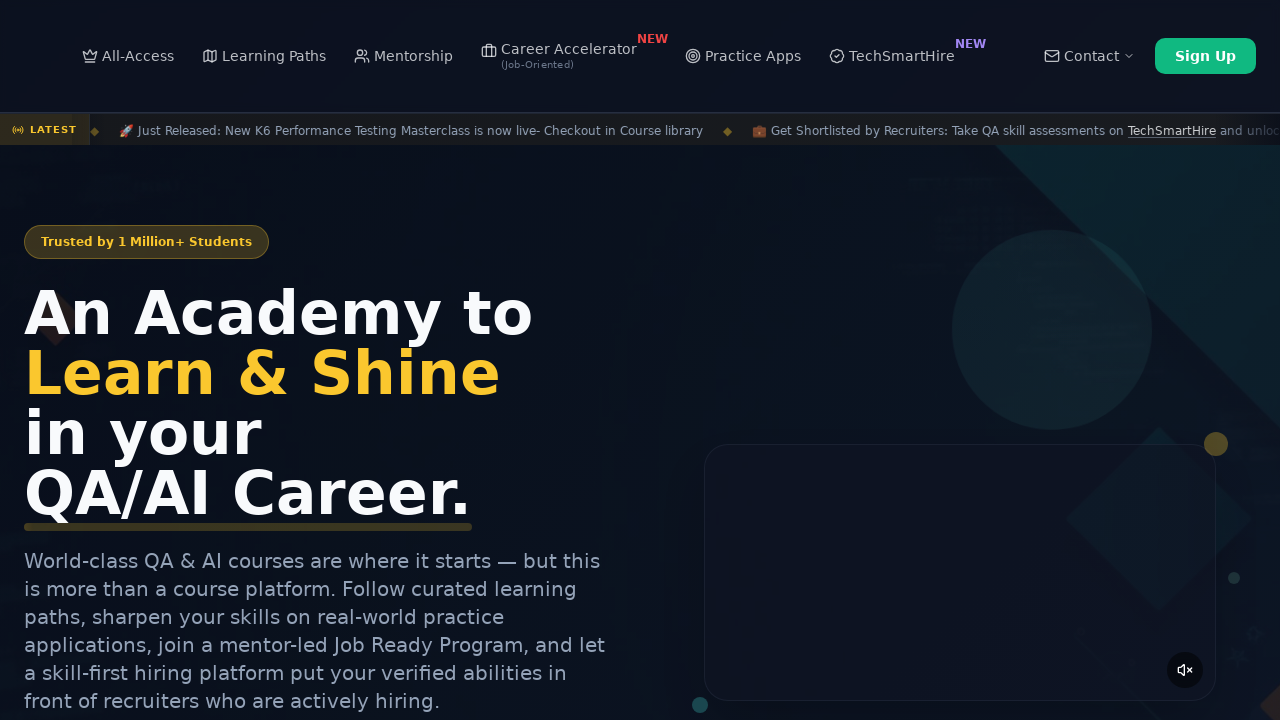

Located all course links on the page
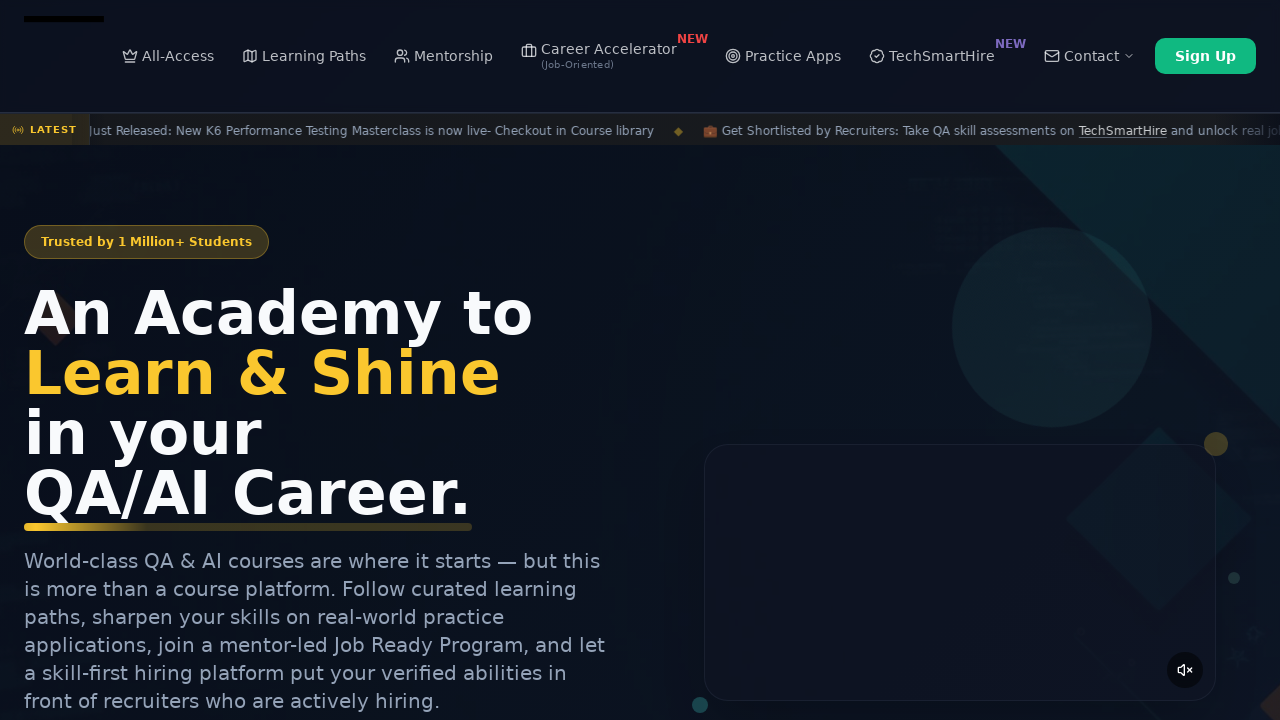

Extracted course name text: 'API Testing' from third course link
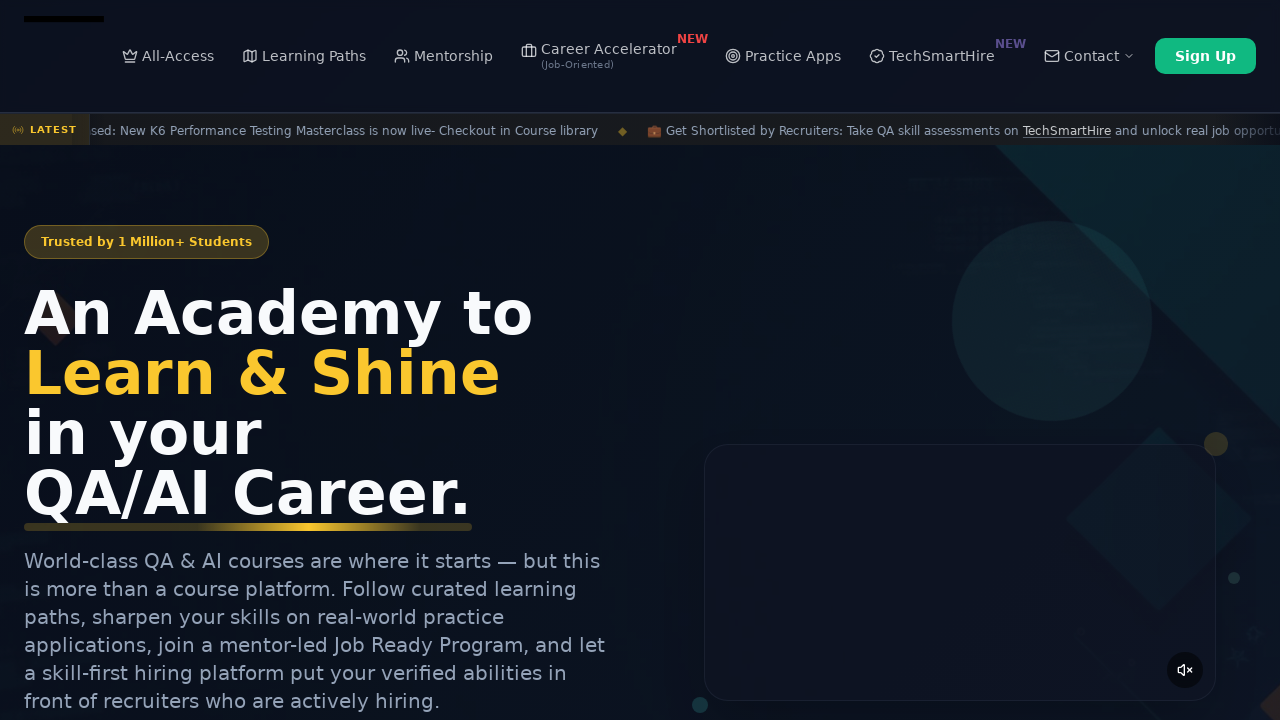

Switched back to original page
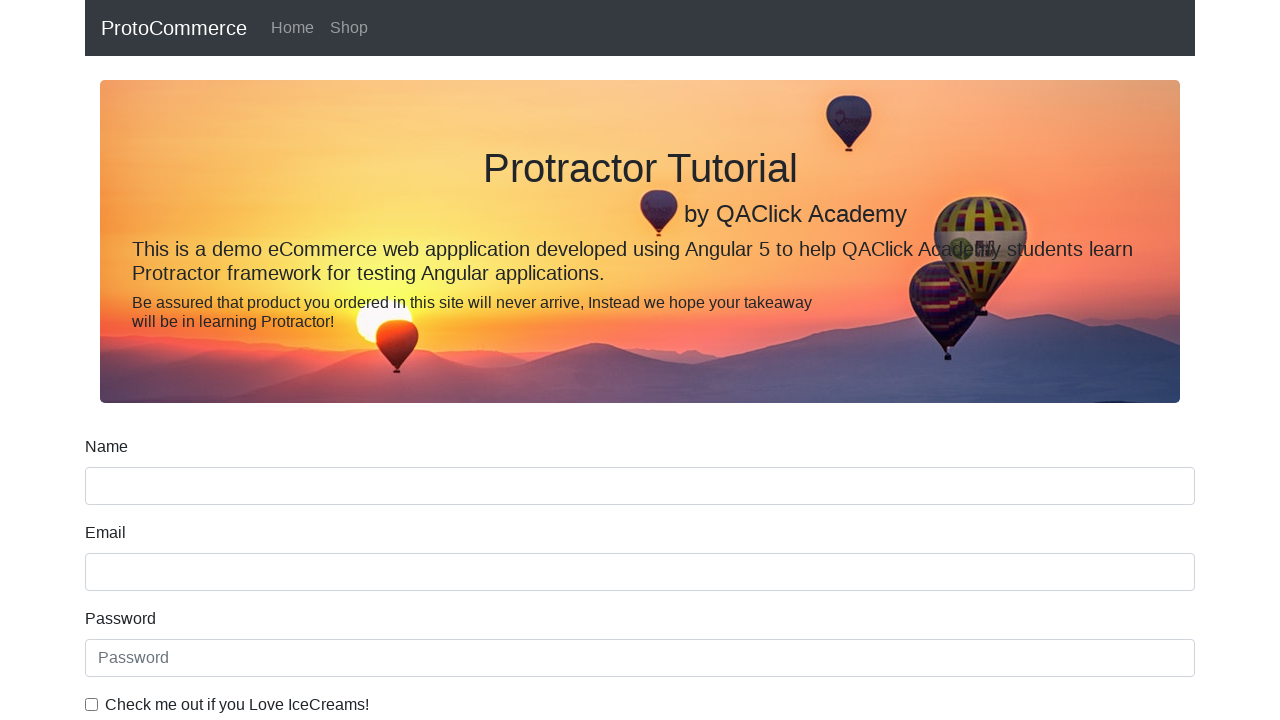

Filled name field with course name: 'API Testing' on (//input[@name='name'])[1]
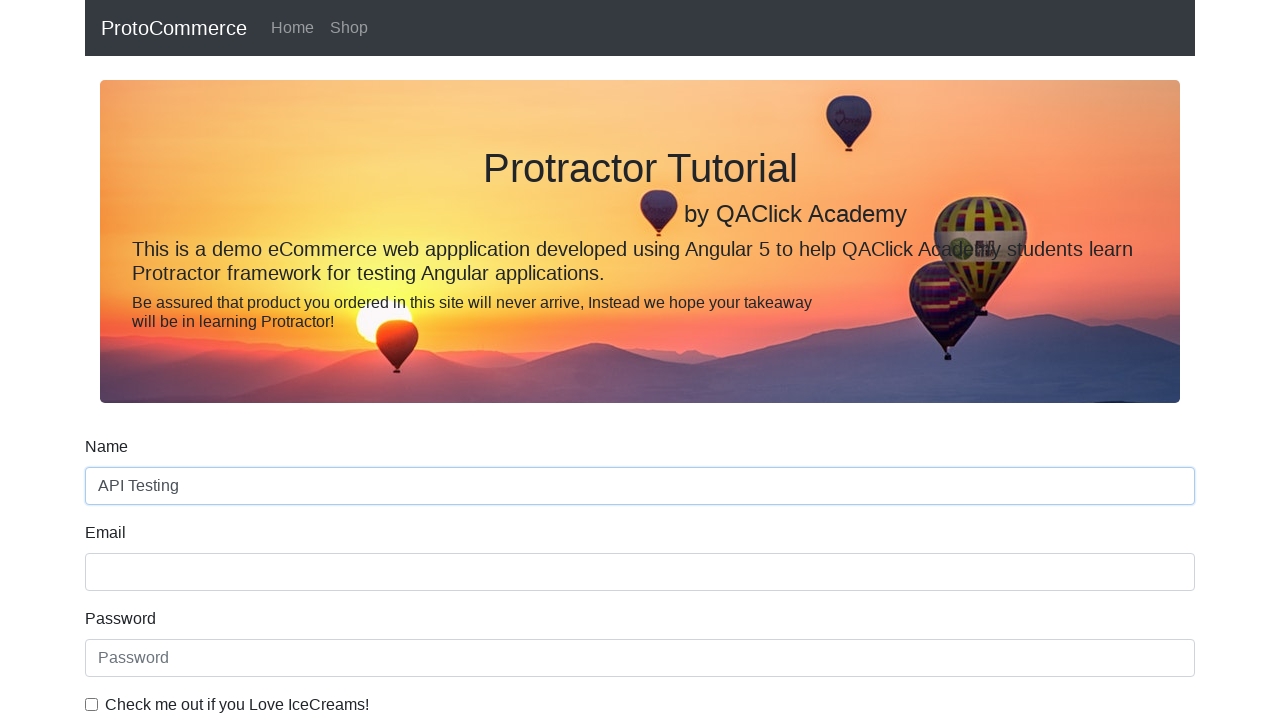

Closed the new tab
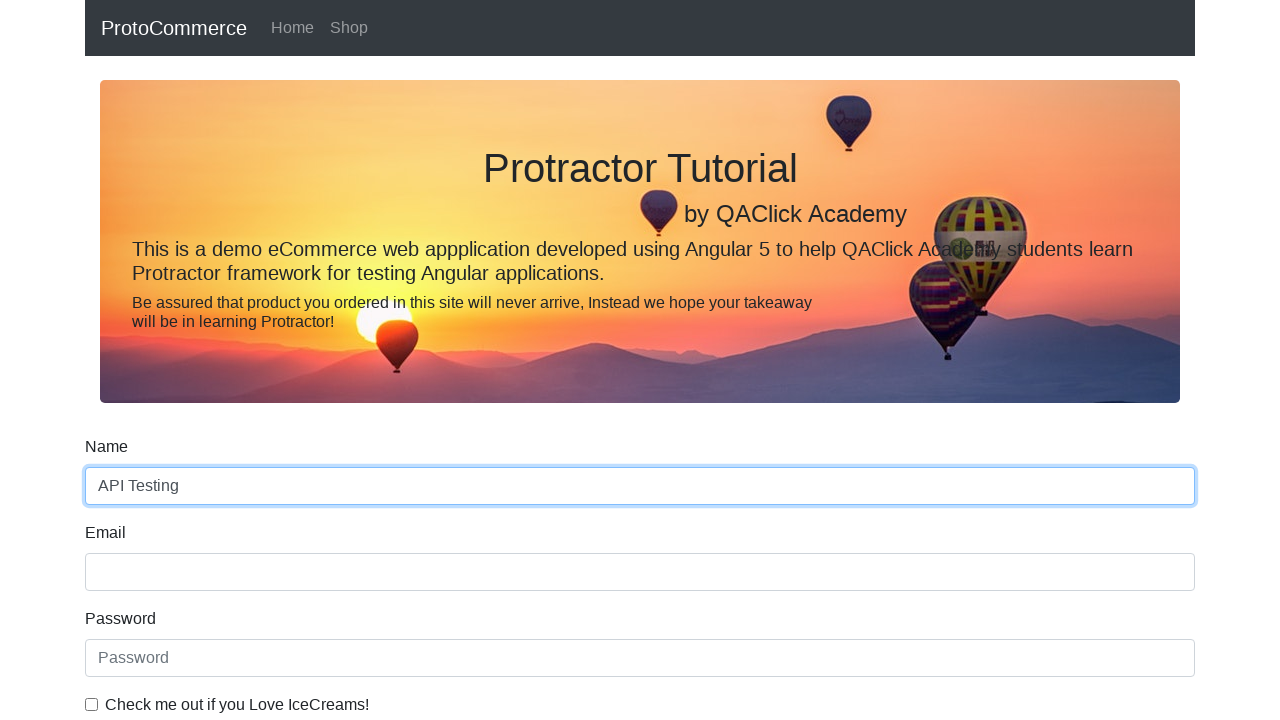

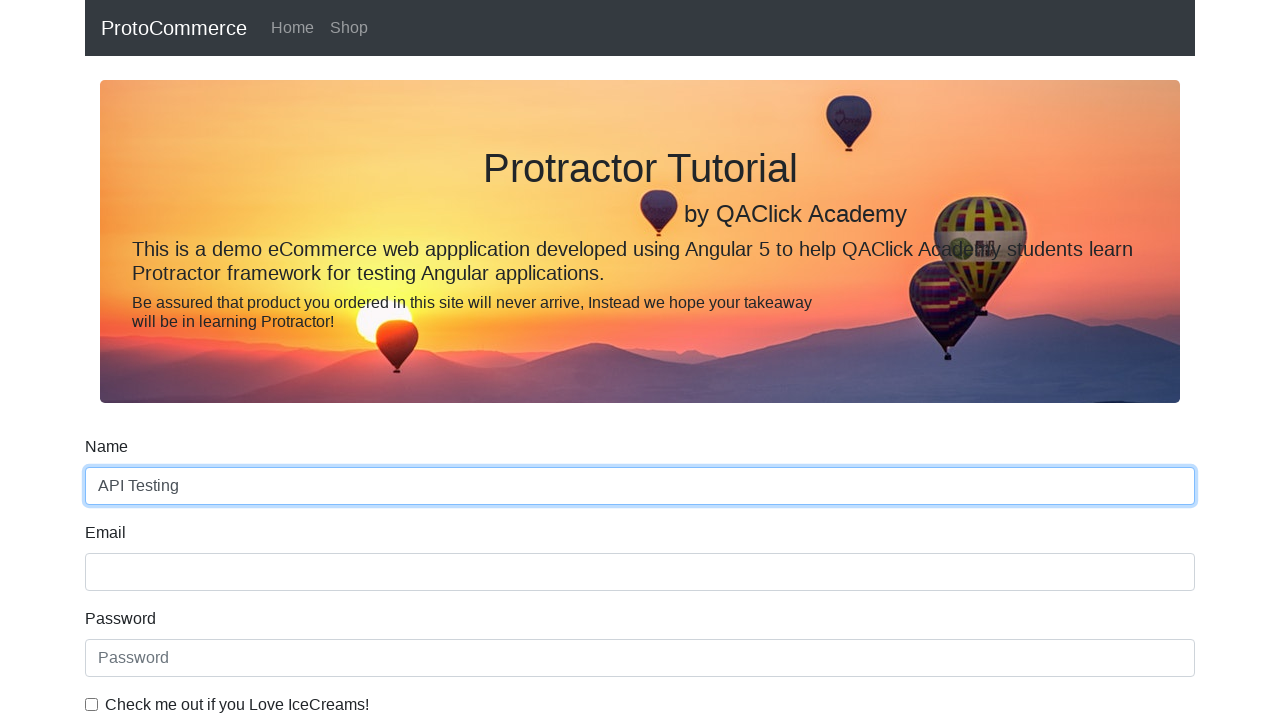